Tests iframe handling by switching to the result iframe on W3Schools Try It editor and clicking a button inside it

Starting URL: https://www.w3schools.com/js/tryit.asp?filename=tryjs_myfirst

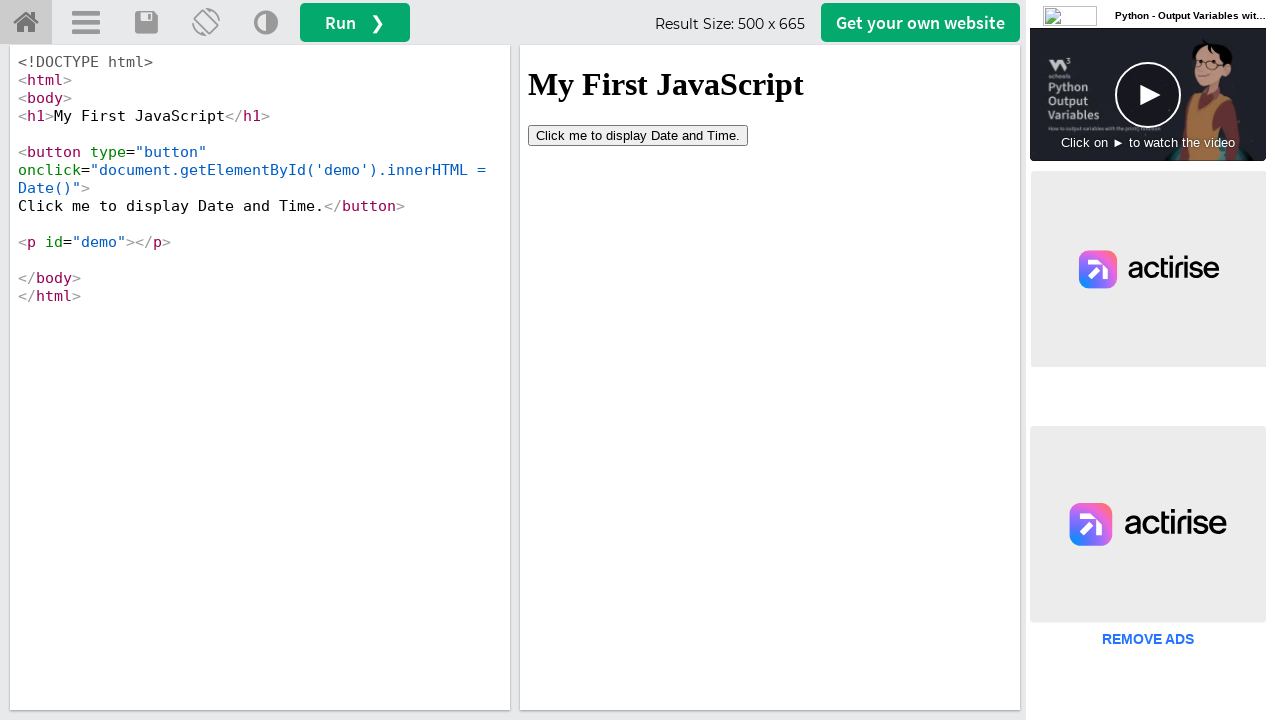

Located the result iframe (#iframeResult)
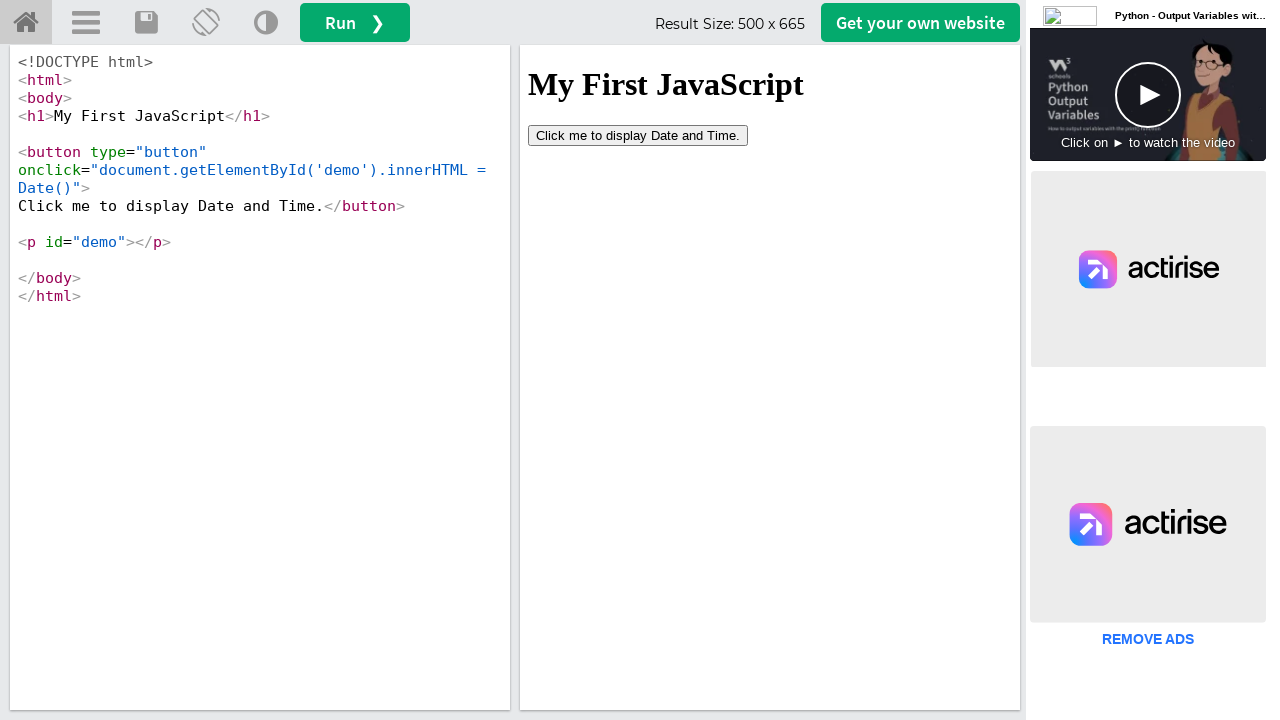

Clicked the button inside the iframe at (638, 135) on #iframeResult >> internal:control=enter-frame >> button[type='button']
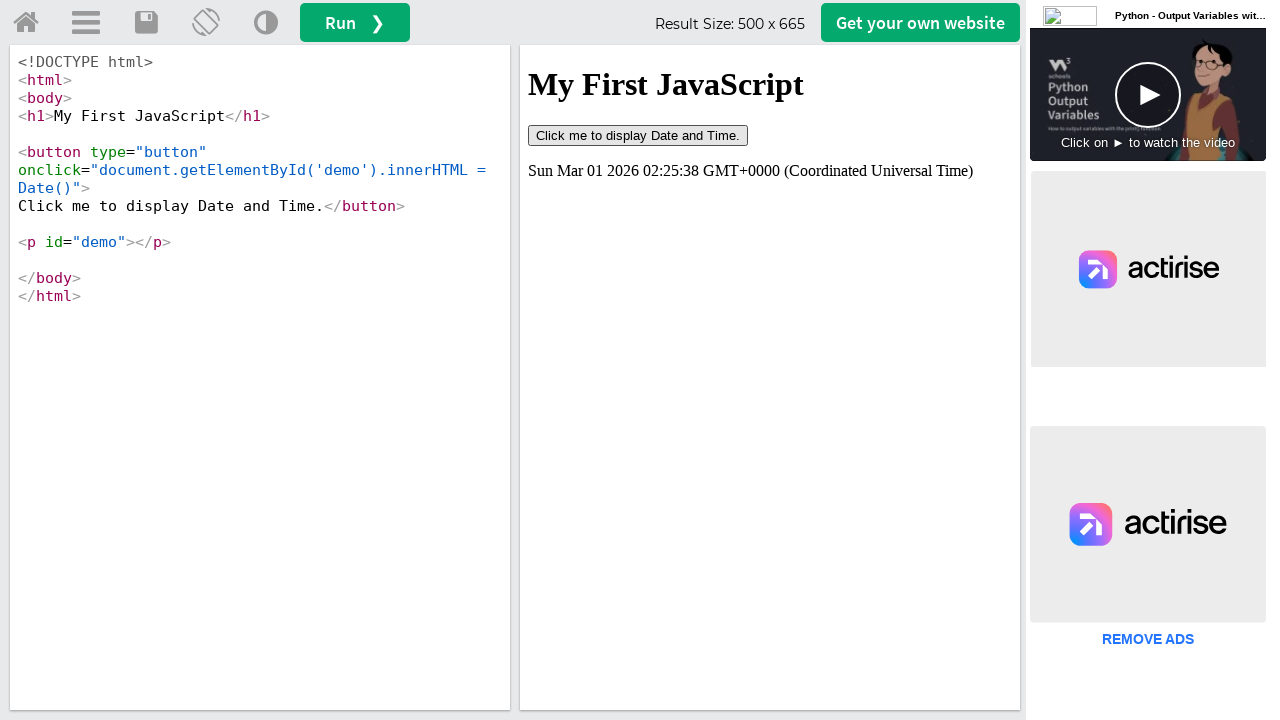

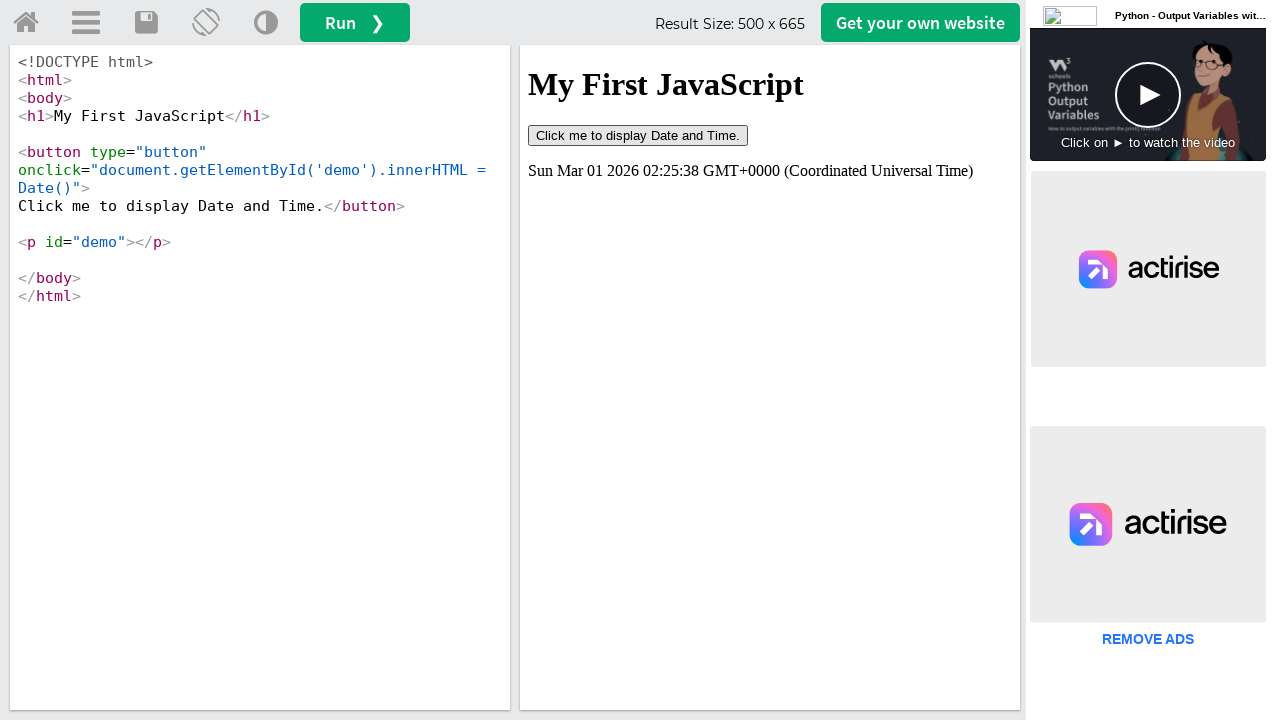